Tests clearing the complete state of all items by checking and unchecking toggle all

Starting URL: https://demo.playwright.dev/todomvc

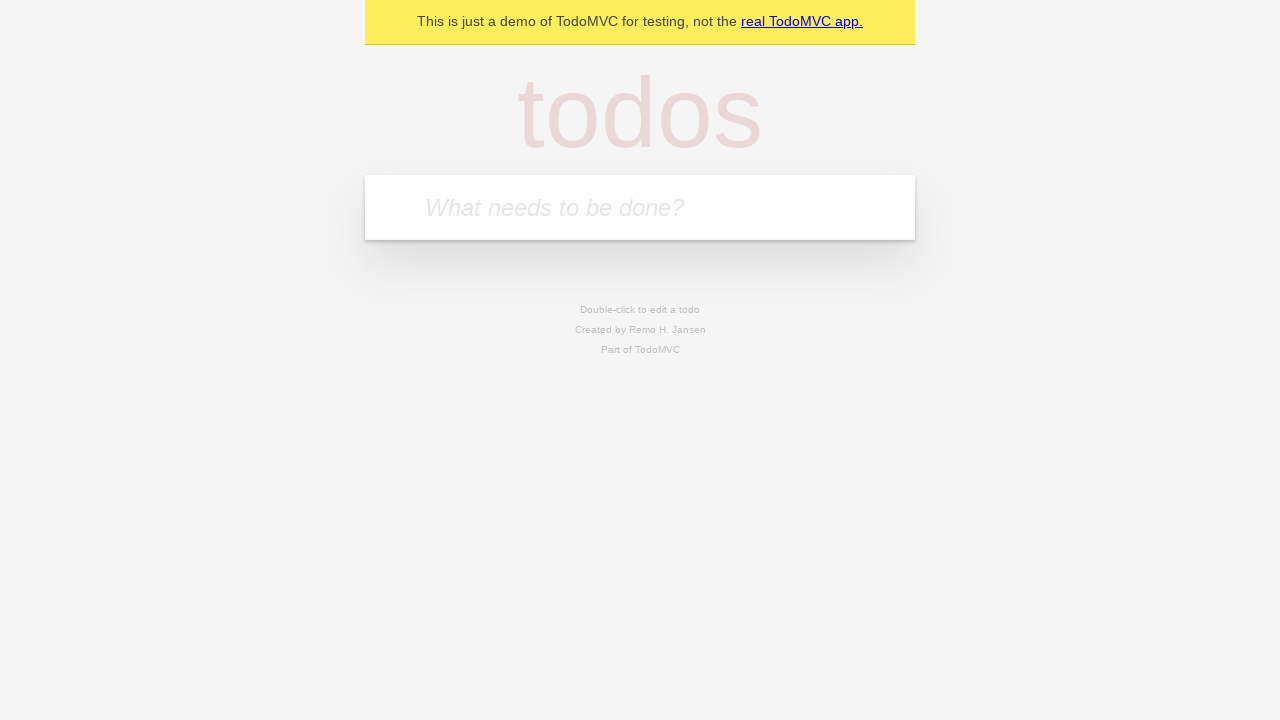

Filled input field with 'buy some cheese' on internal:attr=[placeholder="What needs to be done?"i]
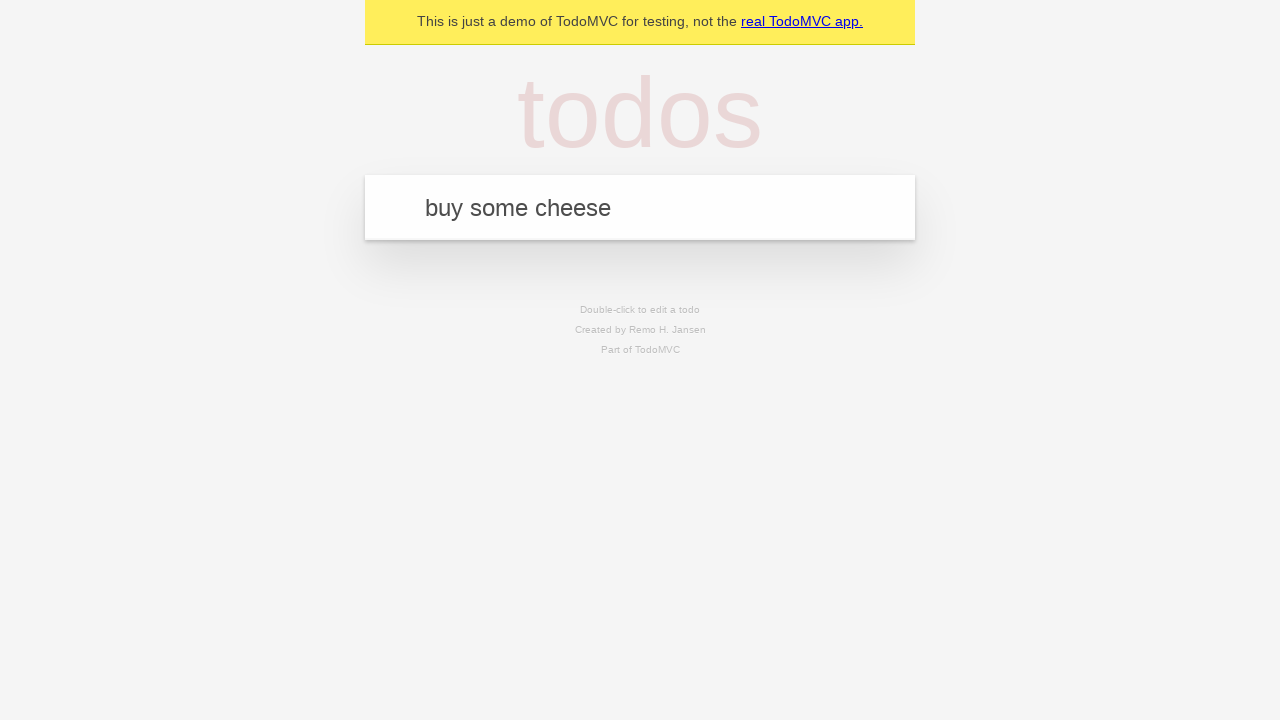

Pressed Enter to add first todo item on internal:attr=[placeholder="What needs to be done?"i]
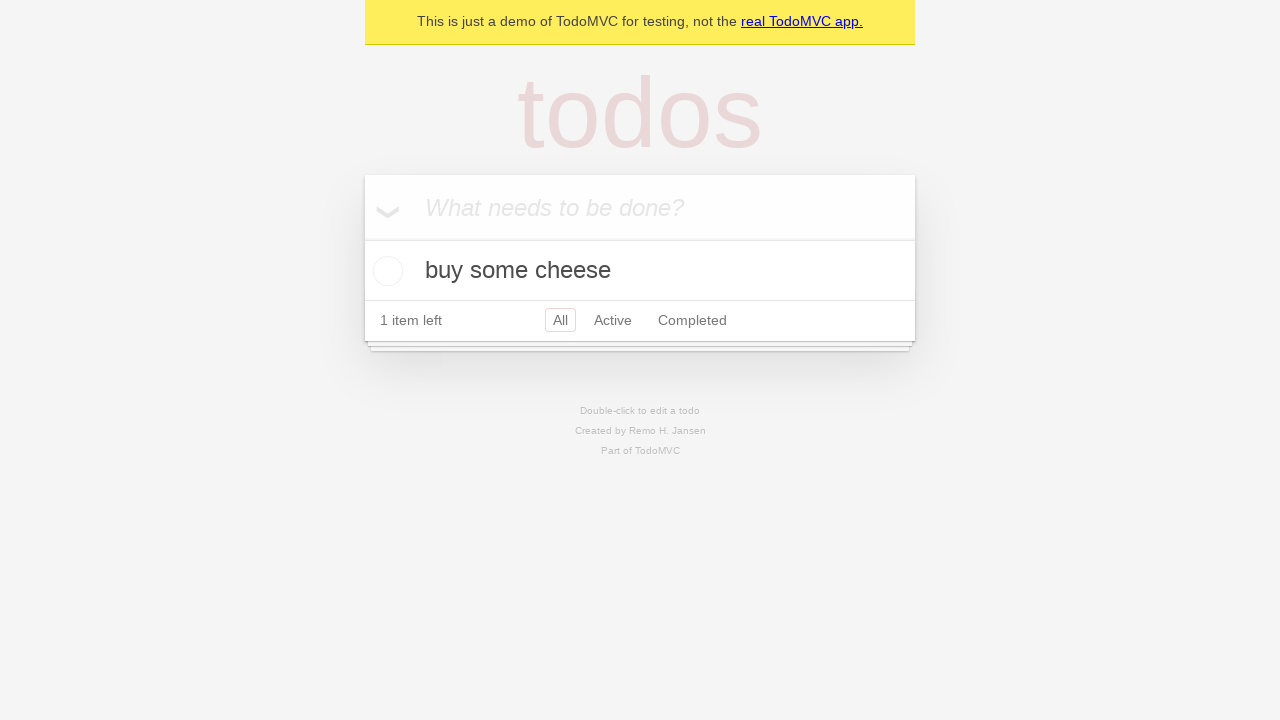

Filled input field with 'feed the cat' on internal:attr=[placeholder="What needs to be done?"i]
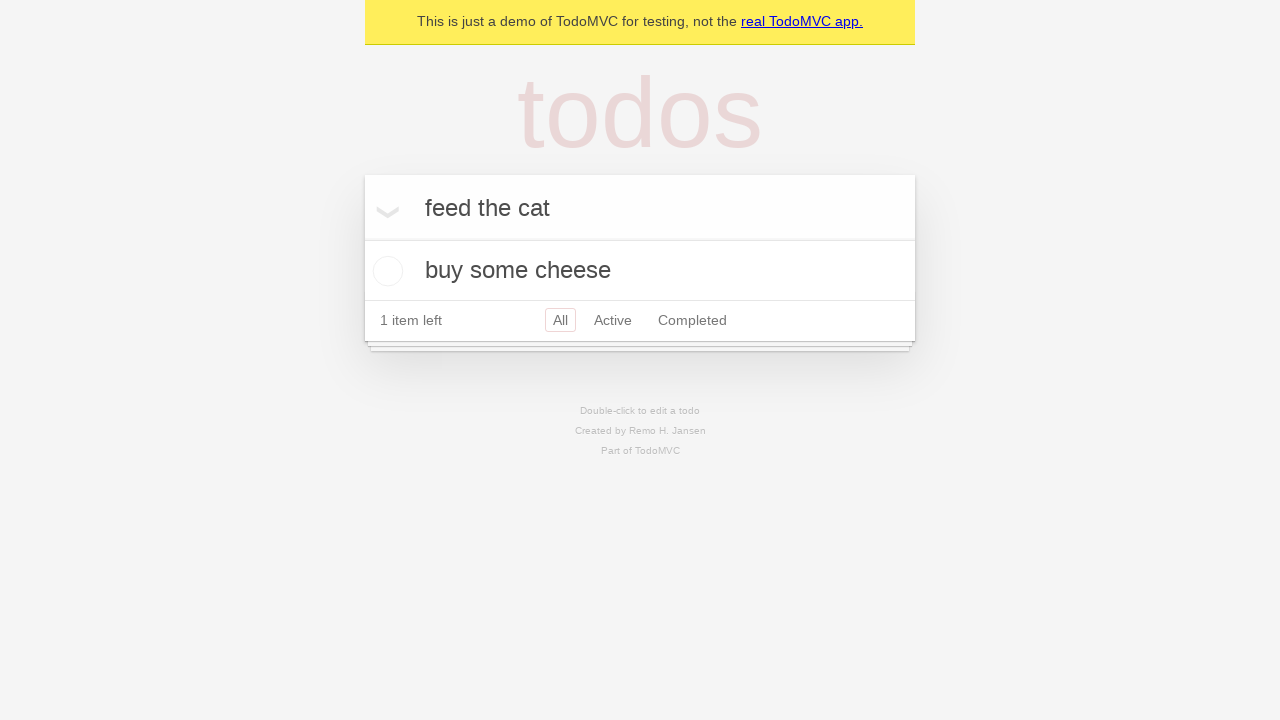

Pressed Enter to add second todo item on internal:attr=[placeholder="What needs to be done?"i]
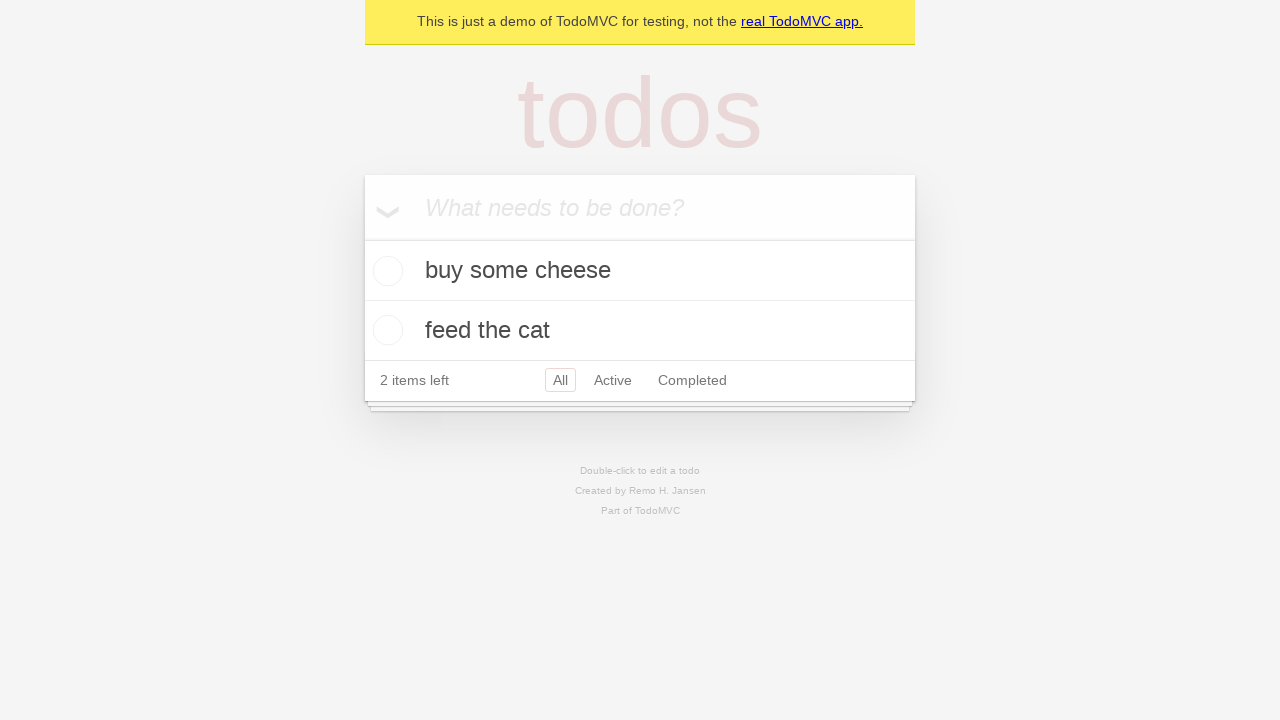

Filled input field with 'book a doctors appointment' on internal:attr=[placeholder="What needs to be done?"i]
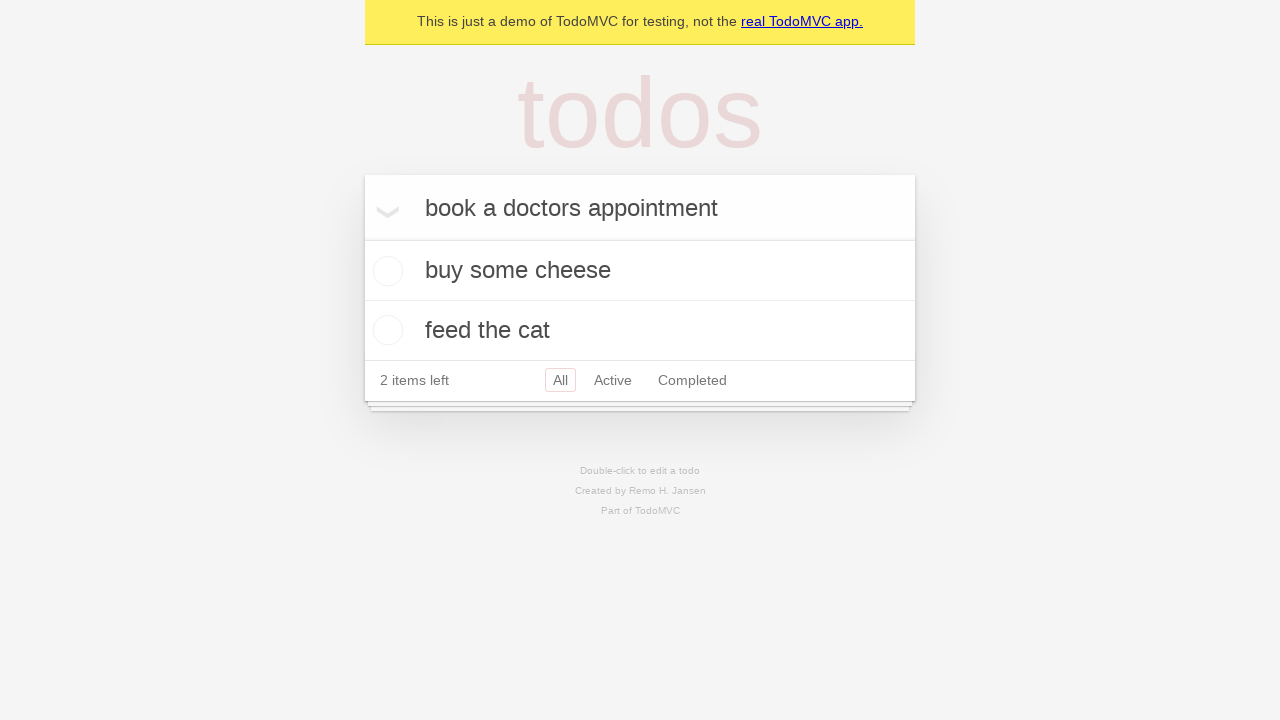

Pressed Enter to add third todo item on internal:attr=[placeholder="What needs to be done?"i]
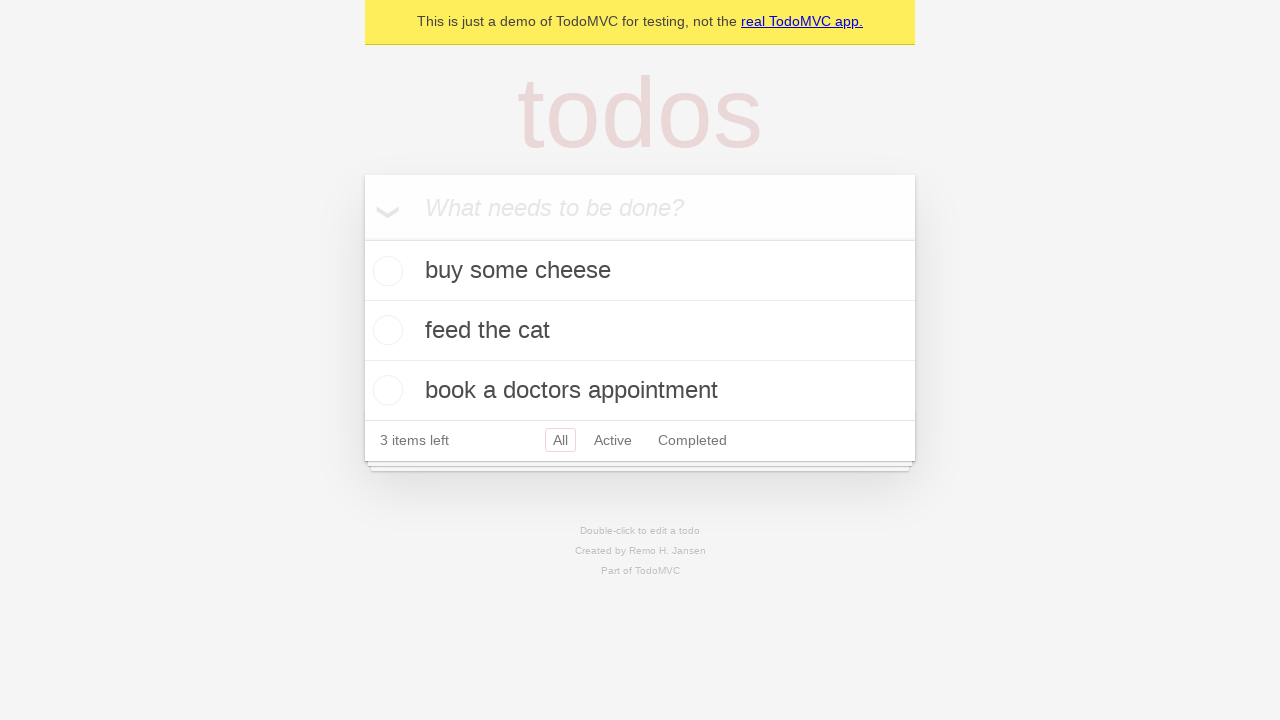

Clicked 'Mark all as complete' toggle to check all items at (362, 238) on internal:label="Mark all as complete"i
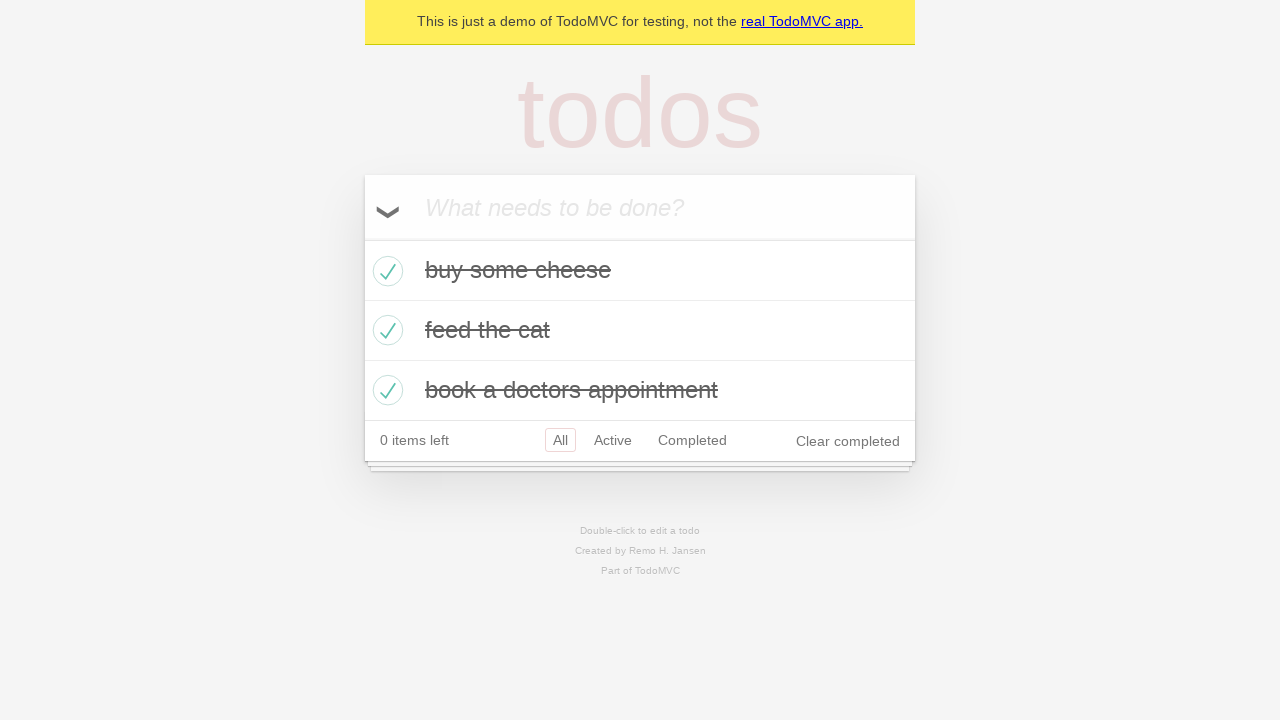

Clicked 'Mark all as complete' toggle to uncheck all items at (362, 238) on internal:label="Mark all as complete"i
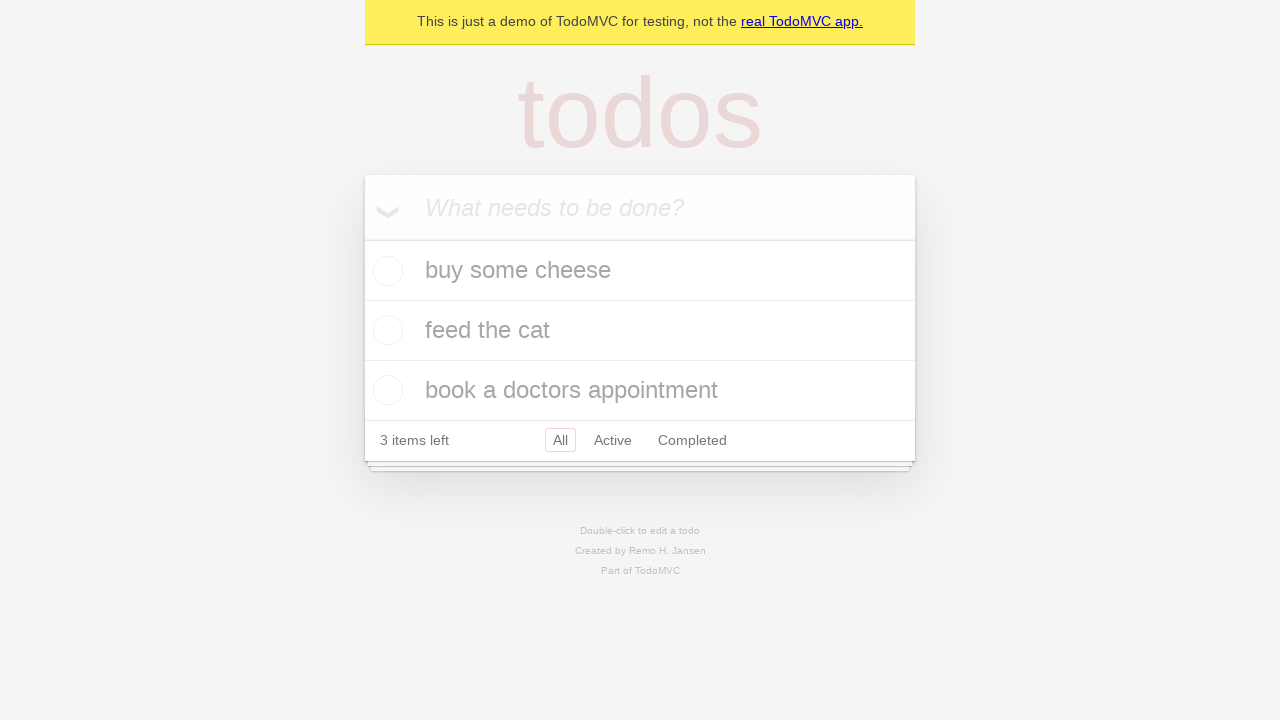

Waited for todo items to be visible
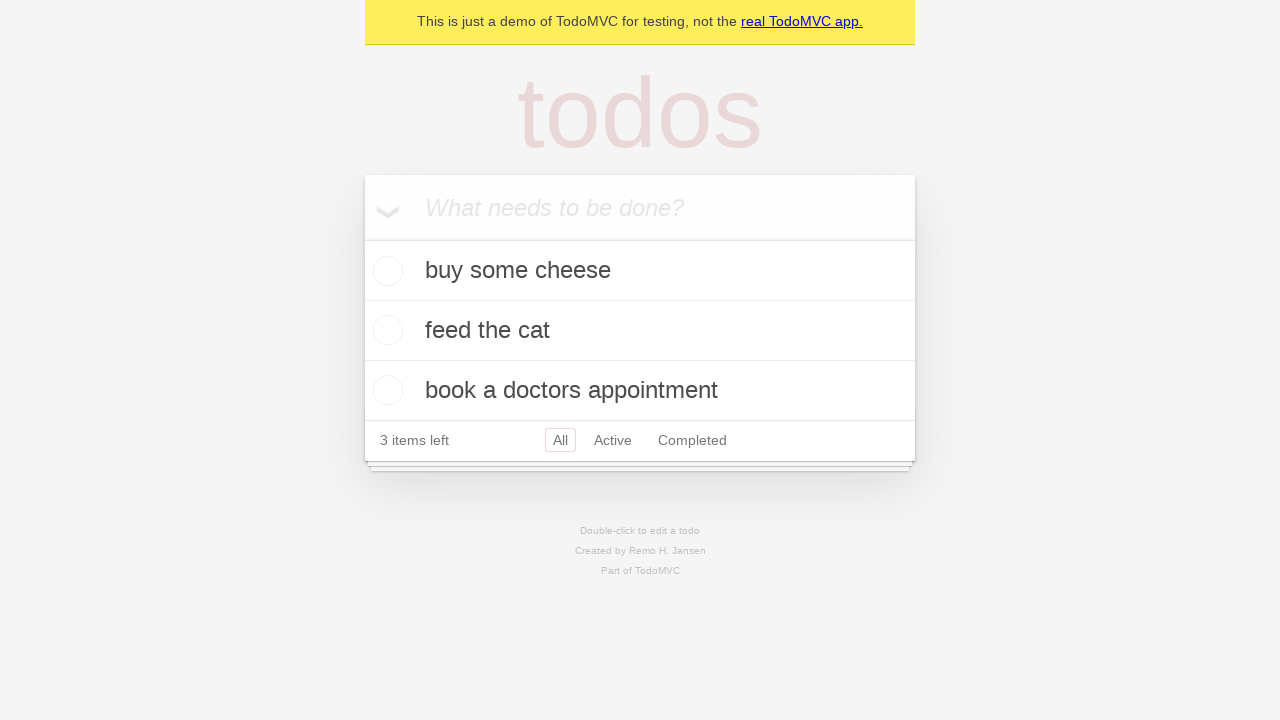

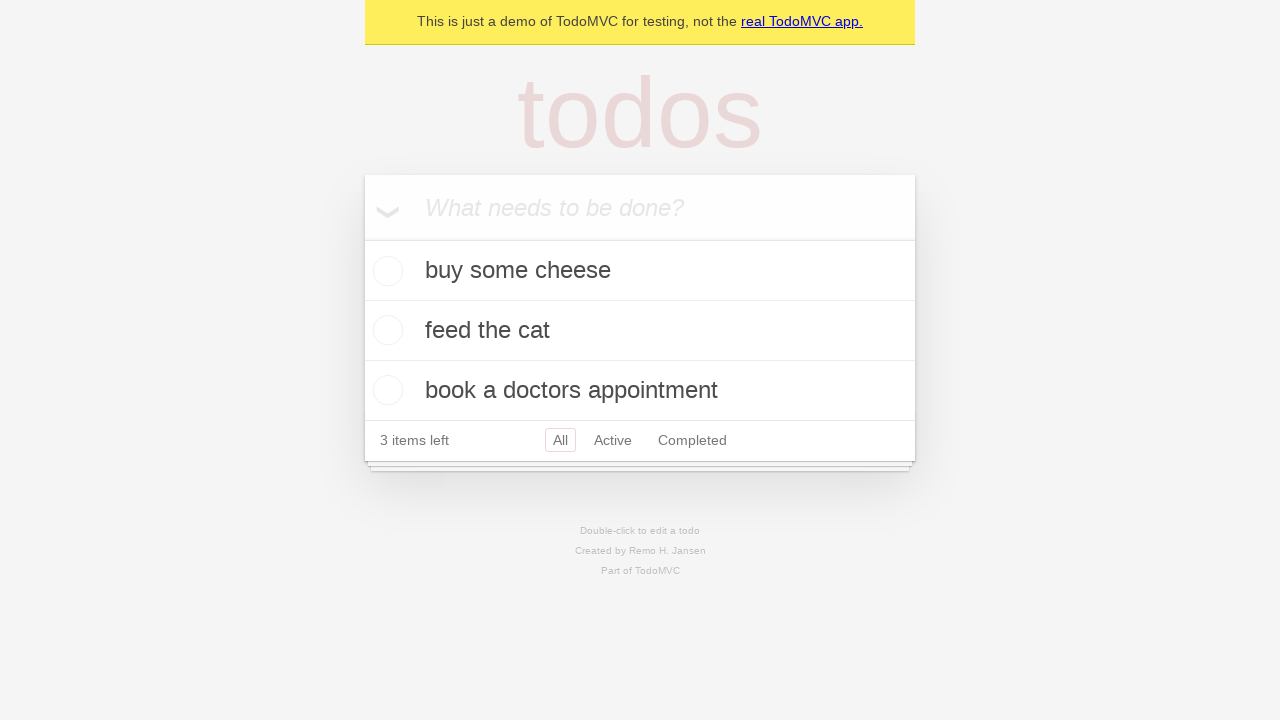